Tests a weather application by entering a city name and verifying that weather data is displayed

Starting URL: https://weather-app-topaz-nu-28.vercel.app/

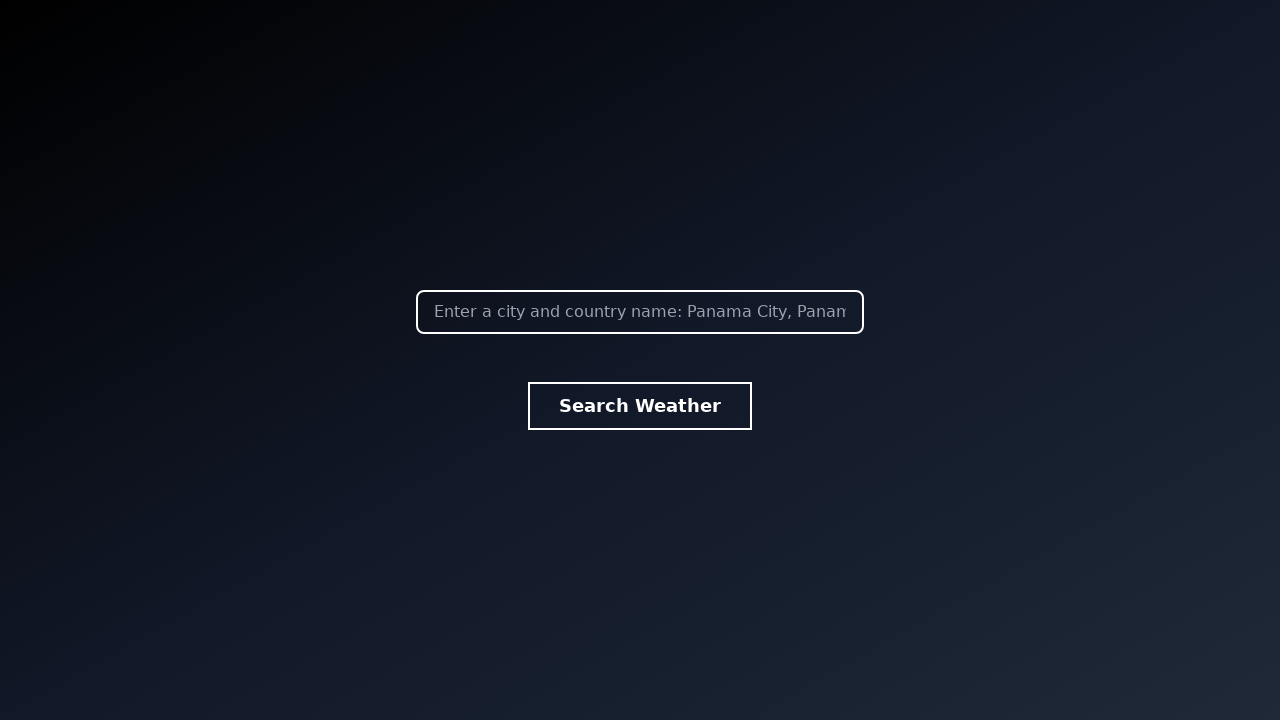

City input field loaded
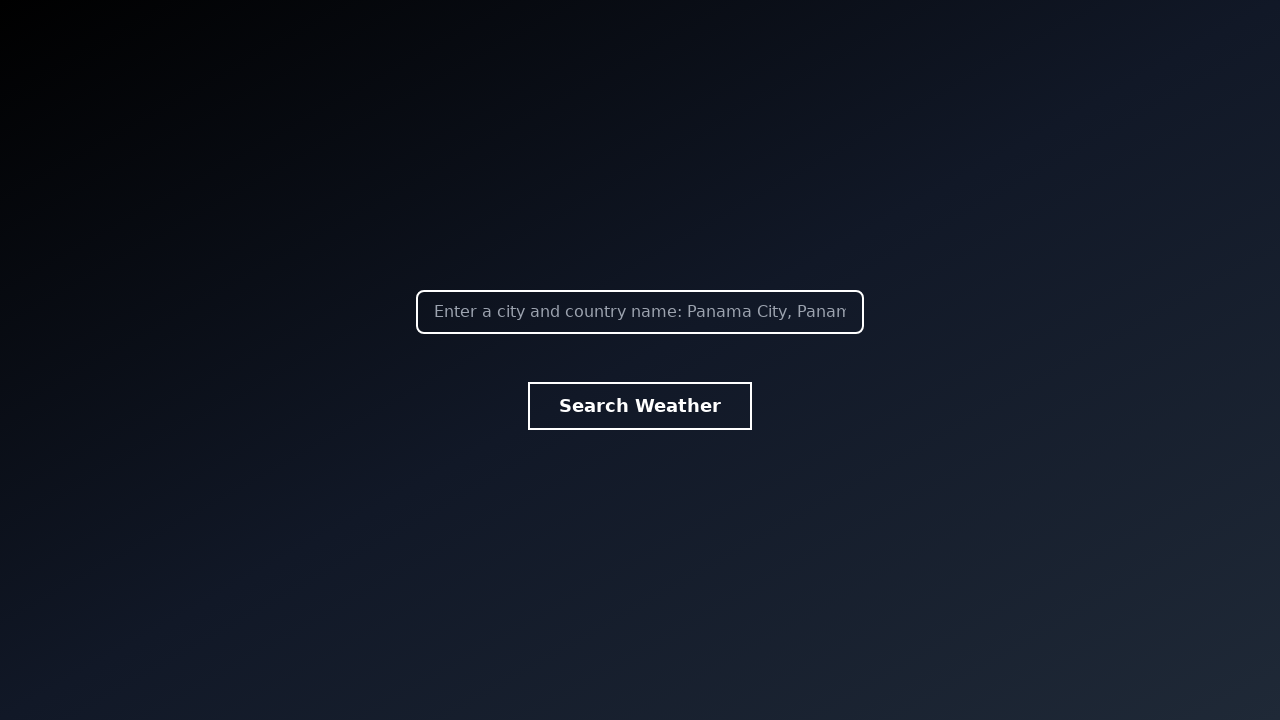

Entered 'Panama City, Panama' in city input field on #CityInput
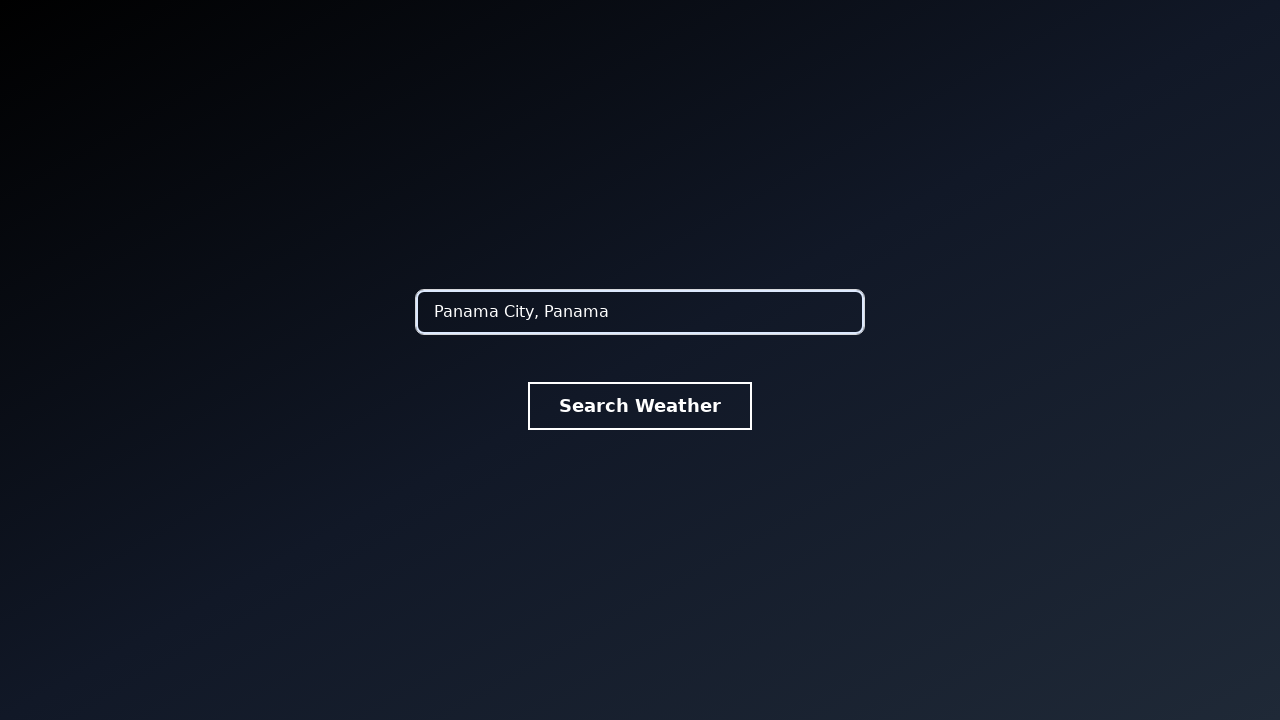

Clicked search button to fetch weather data at (640, 406) on #ButtonElement
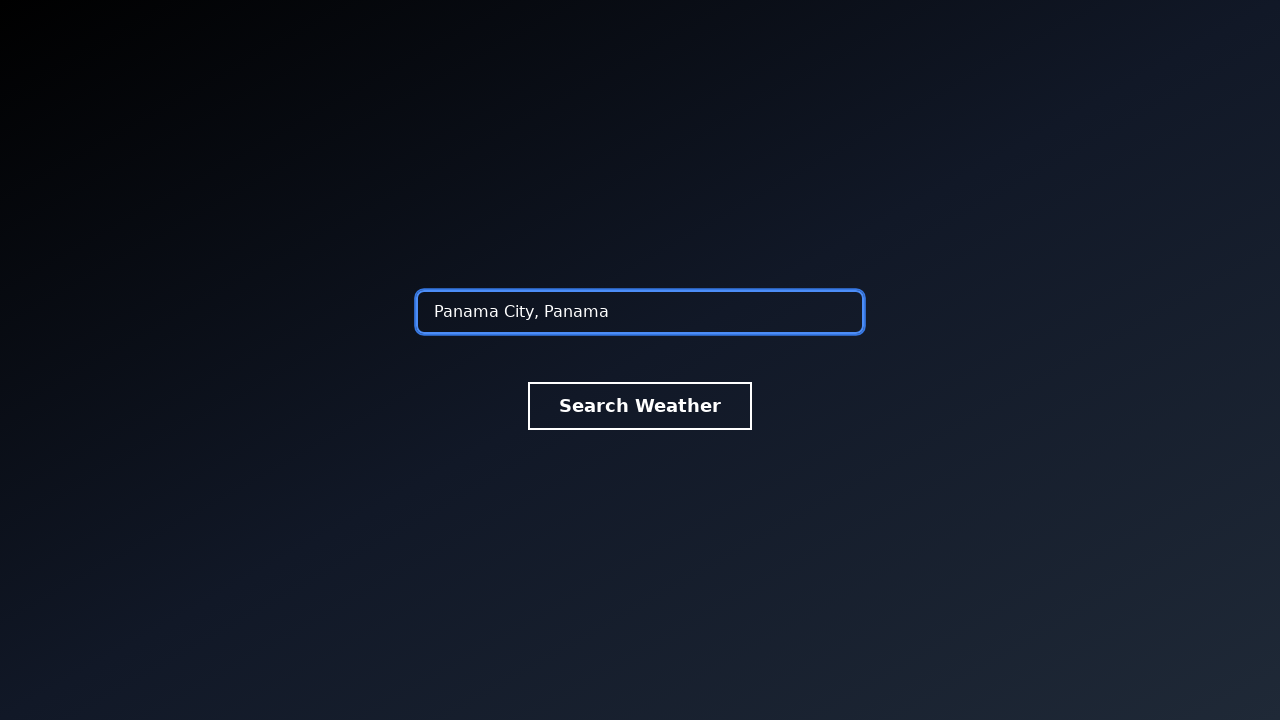

Current weather element loaded
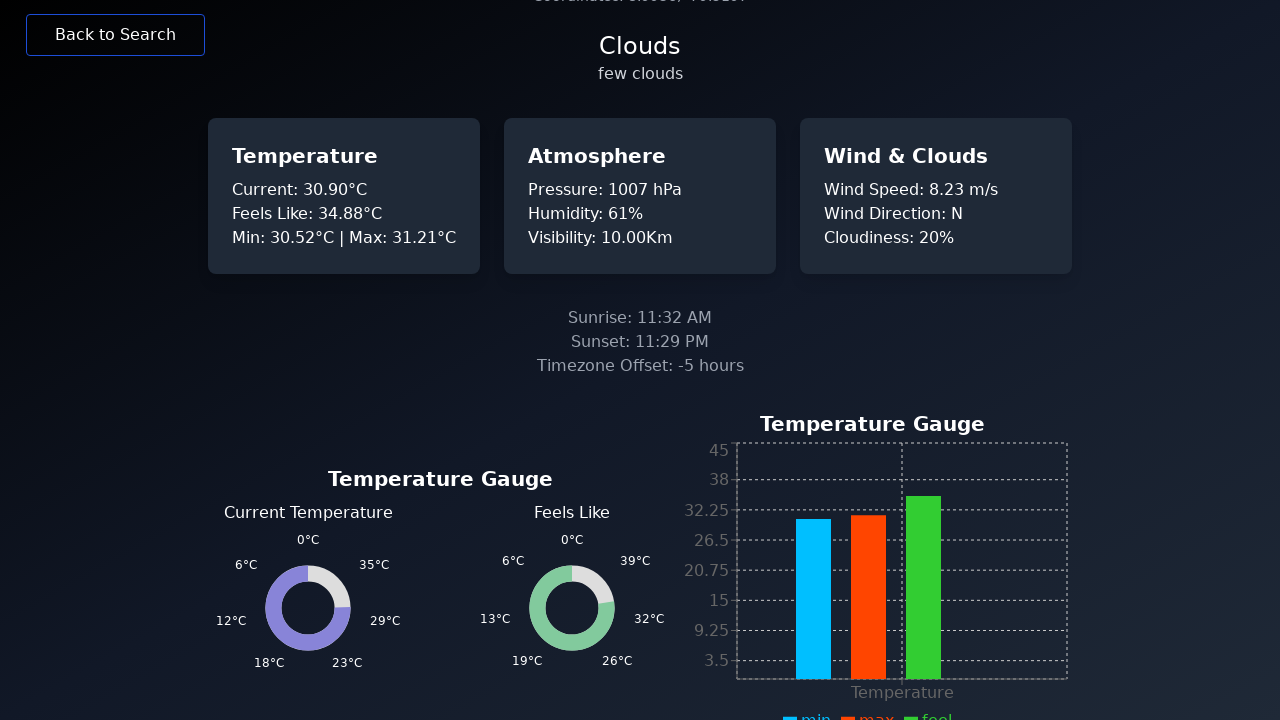

Current temperature element loaded
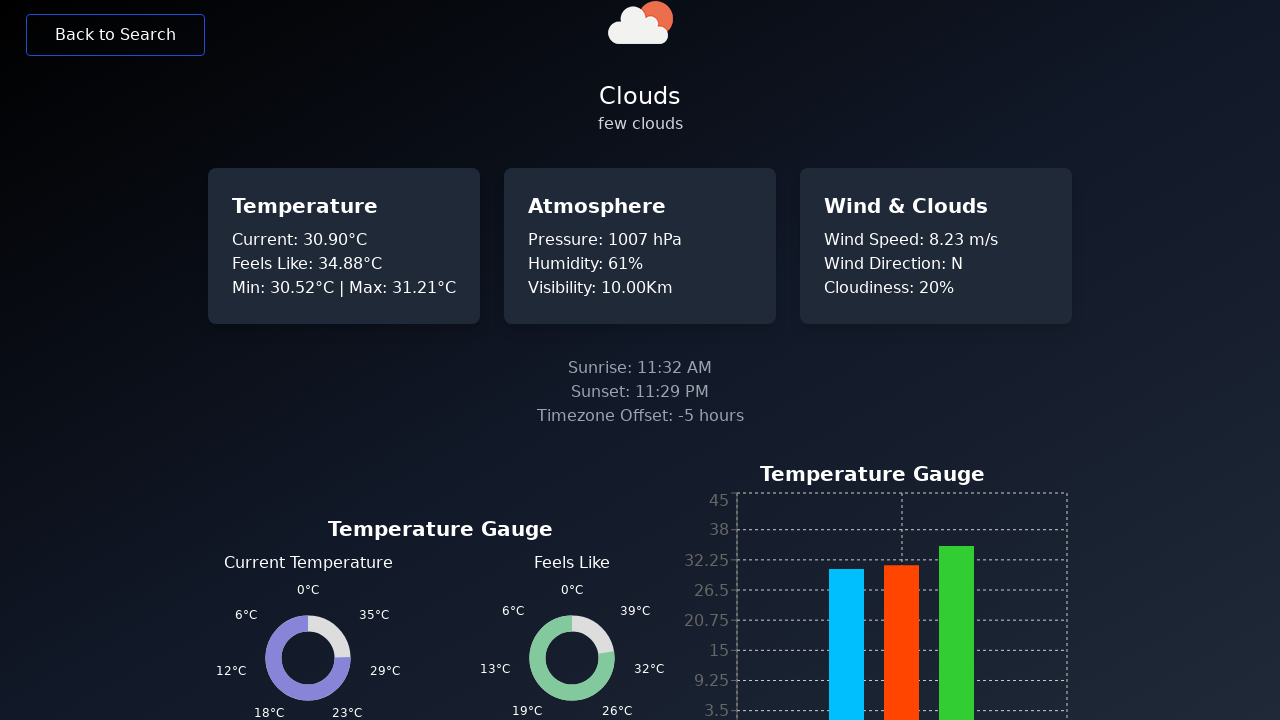

Feels-like temperature element loaded
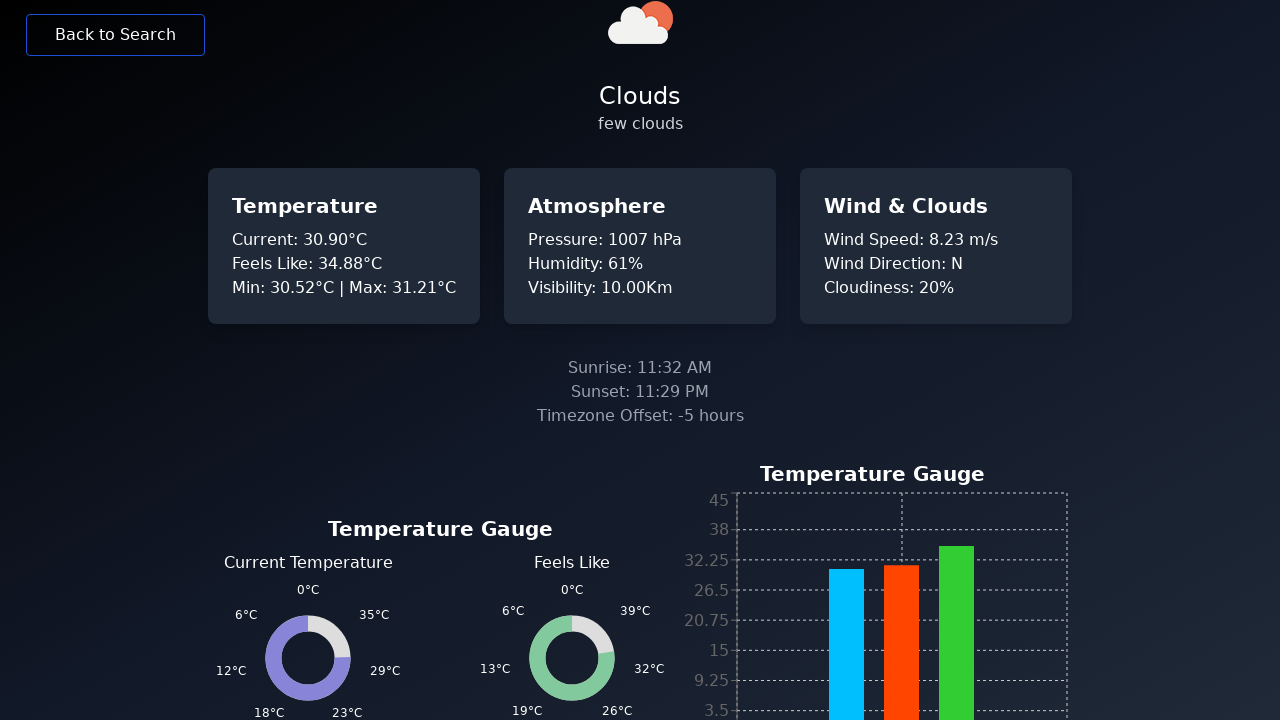

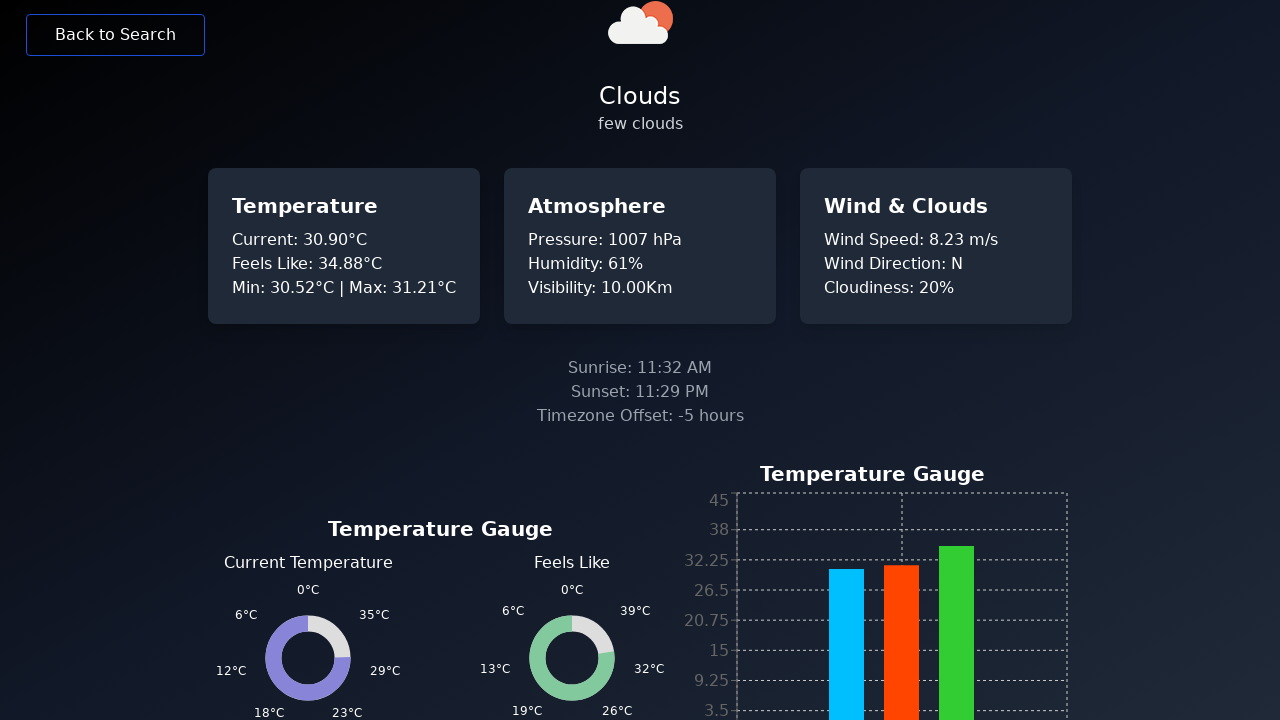